Tests jQuery UI selectable widget by selecting multiple items using Ctrl+click and click-and-drag selection within an iframe

Starting URL: https://jqueryui.com/selectable/

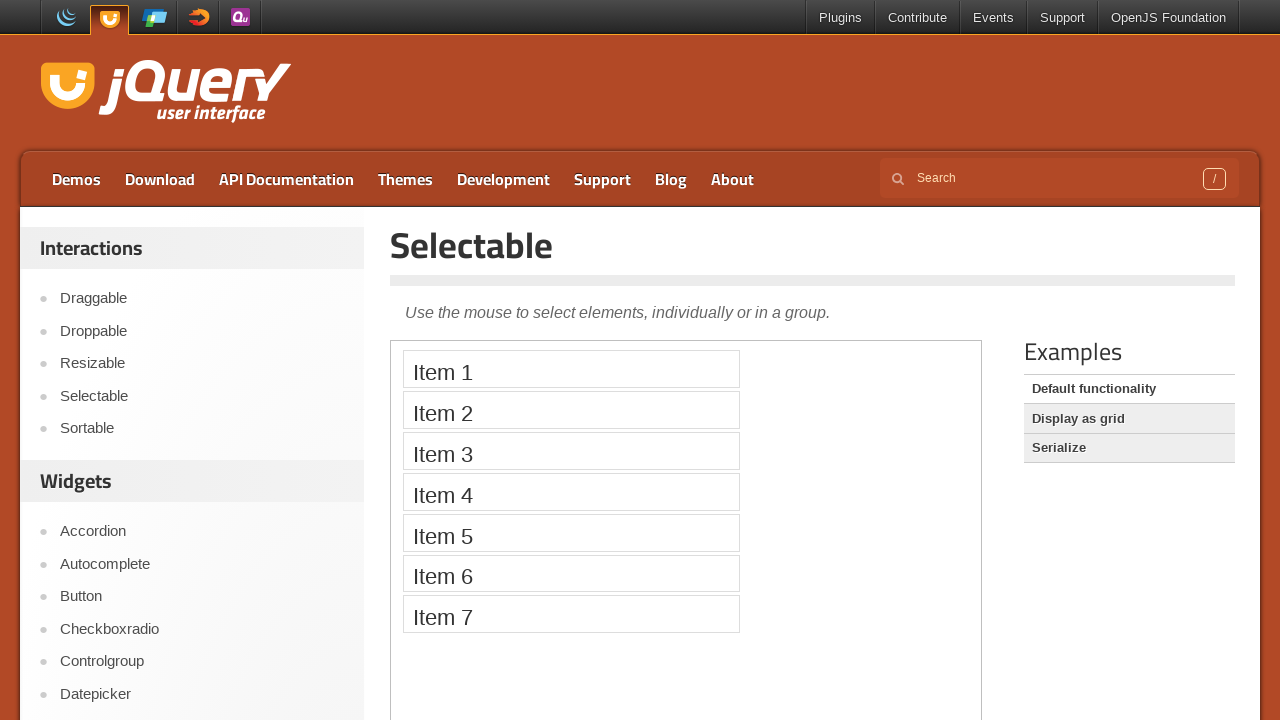

Located the demo iframe containing the selectable widget
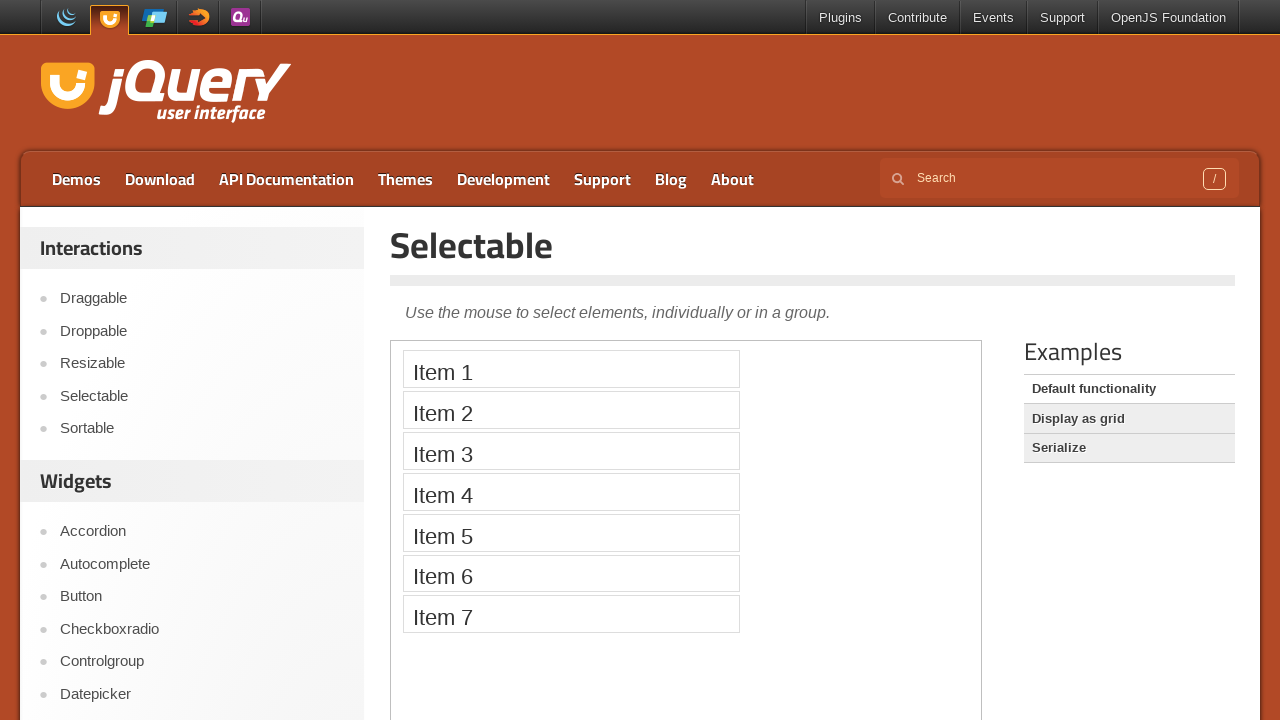

Ctrl+clicked Item 1 to select it at (571, 369) on iframe.demo-frame >> internal:control=enter-frame >> xpath=//li[text()='Item 1']
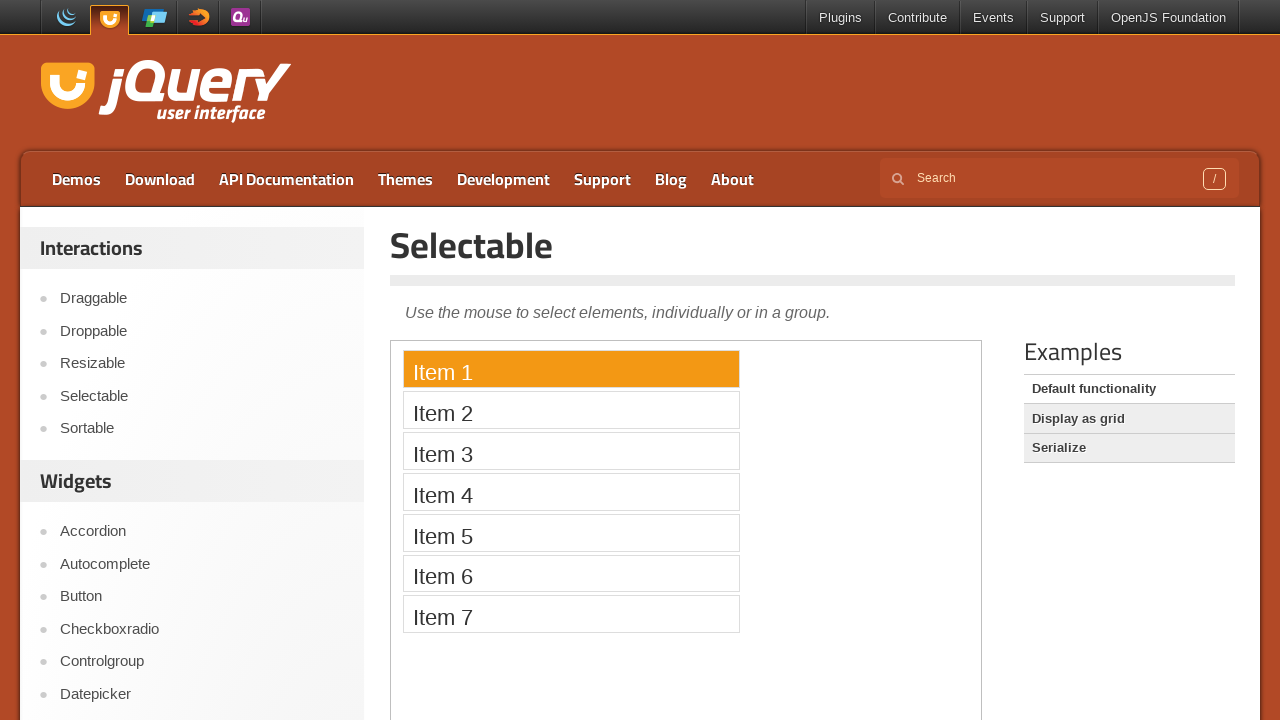

Ctrl+clicked Item 3 to add it to selection at (571, 451) on iframe.demo-frame >> internal:control=enter-frame >> xpath=//li[text()='Item 3']
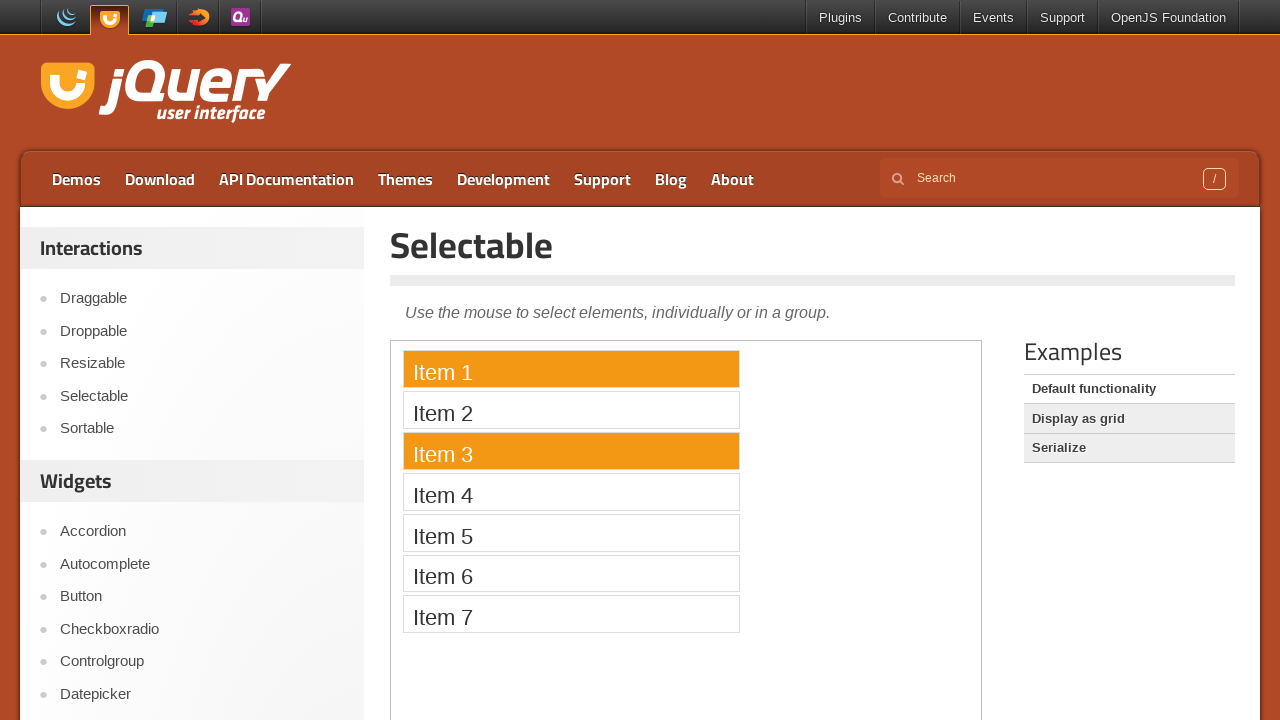

Ctrl+clicked Item 5 to add it to selection at (571, 532) on iframe.demo-frame >> internal:control=enter-frame >> xpath=//li[text()='Item 5']
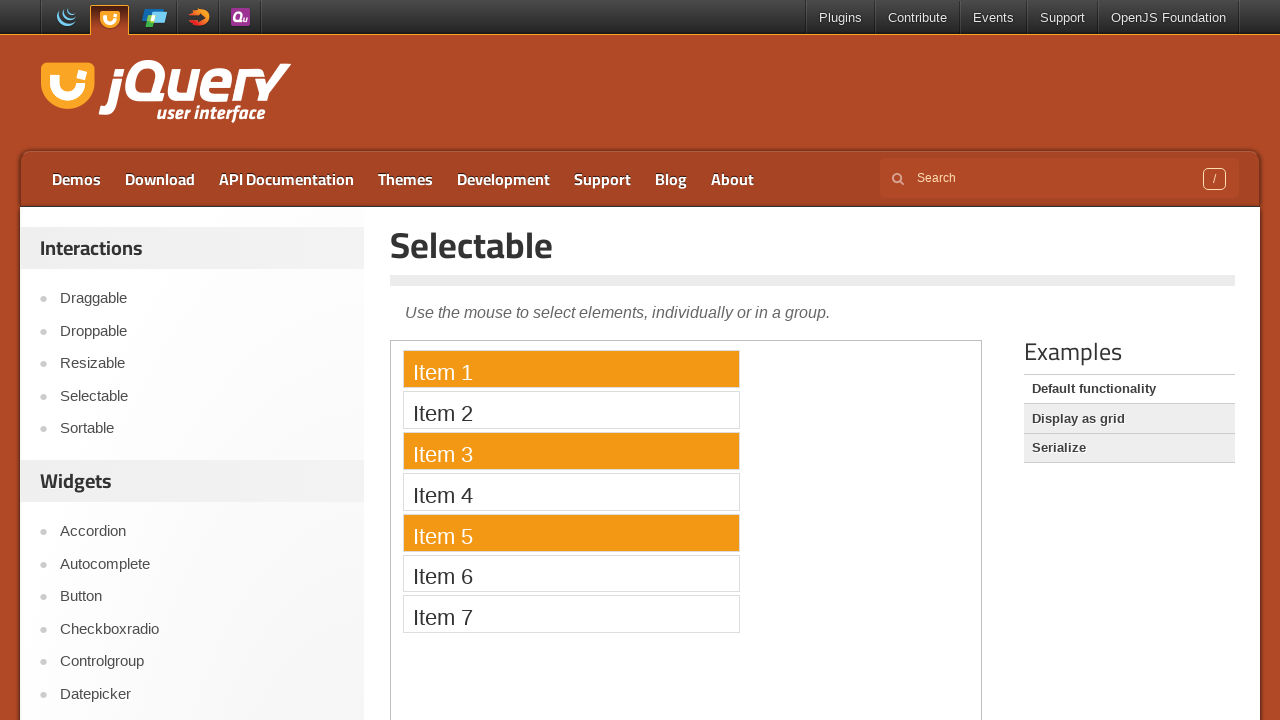

Located Item 1 and Item 6 for drag selection
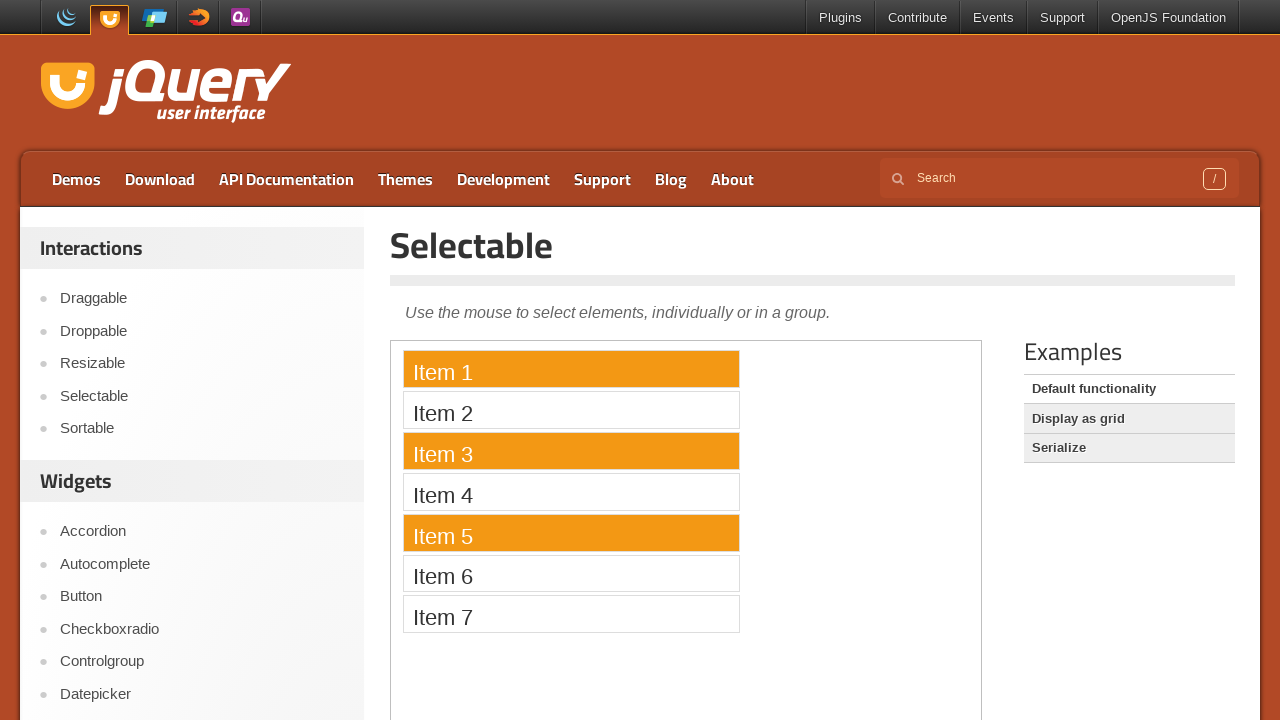

Obtained bounding boxes for Item 1 and Item 6
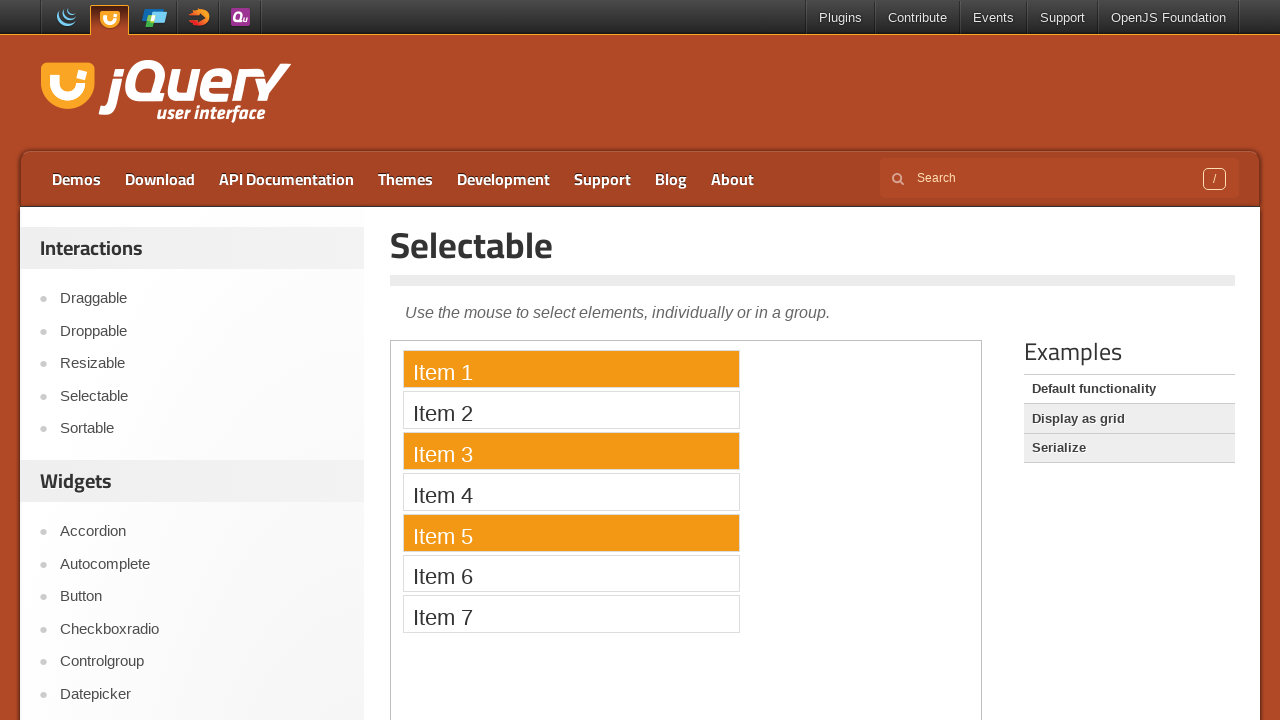

Moved mouse to center of Item 1 at (571, 369)
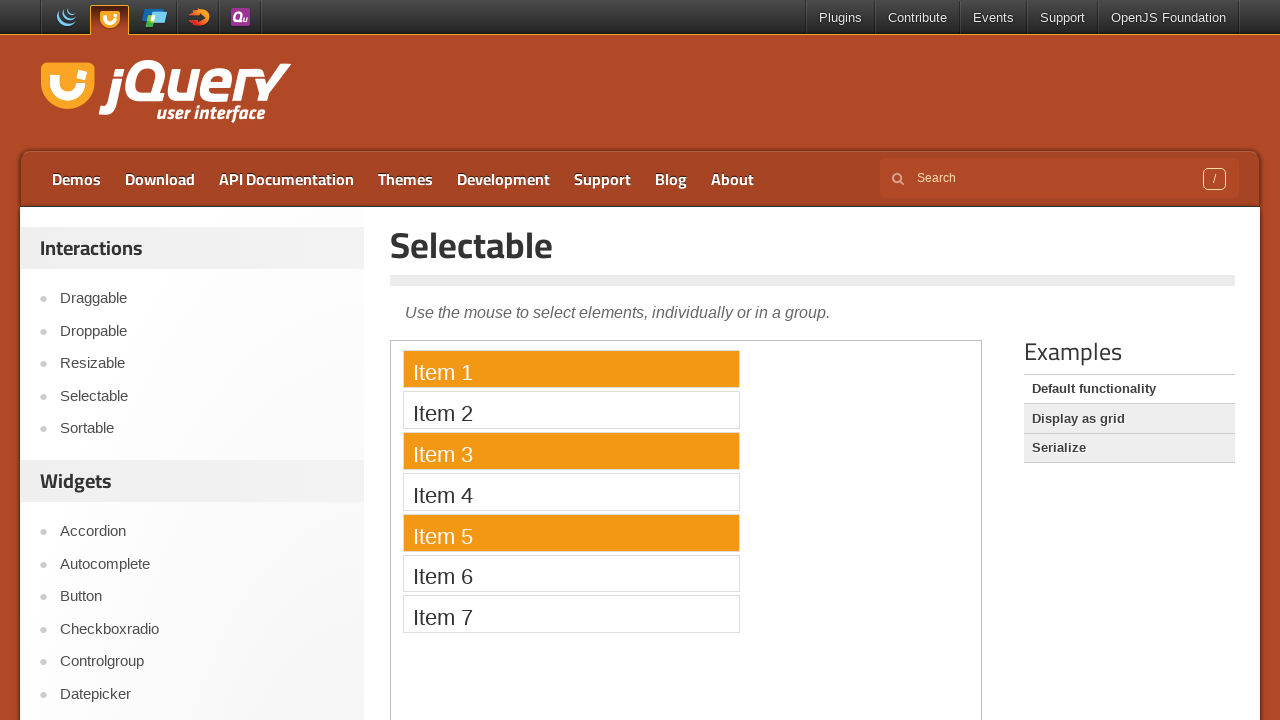

Pressed mouse button down to start drag operation at (571, 369)
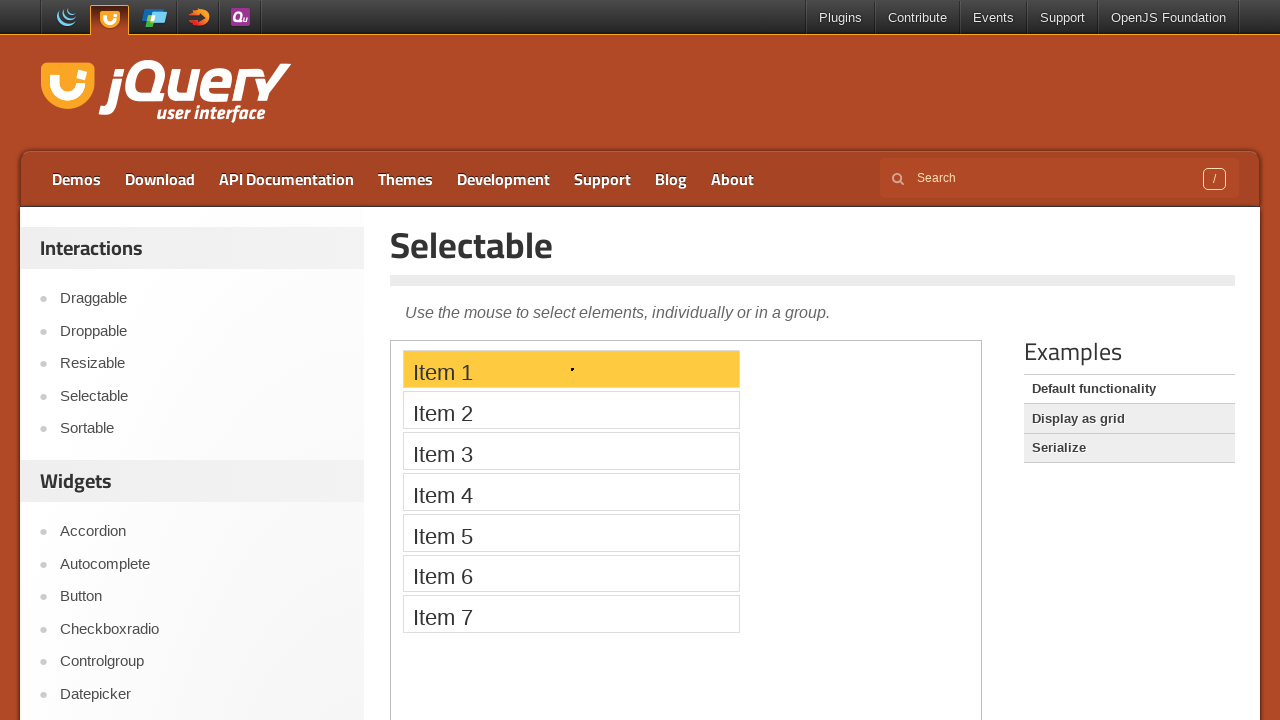

Dragged mouse to center of Item 6 at (571, 573)
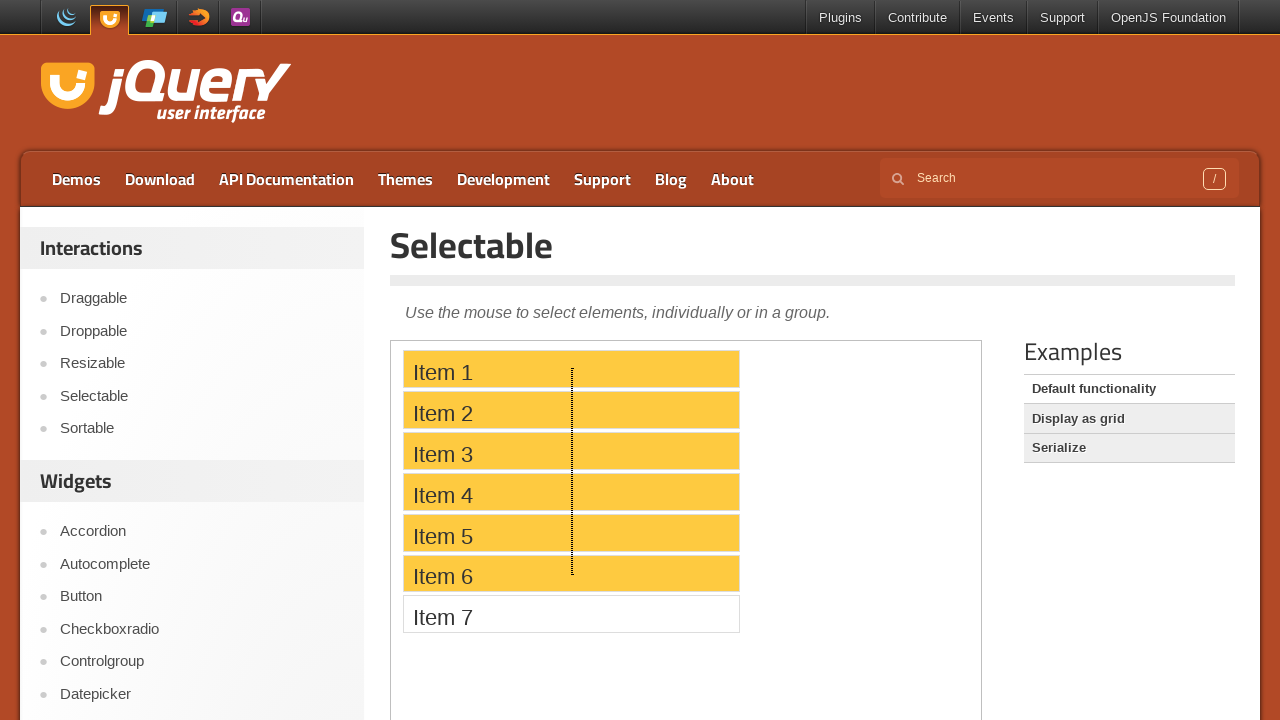

Released mouse button to complete drag selection from Item 1 to Item 6 at (571, 573)
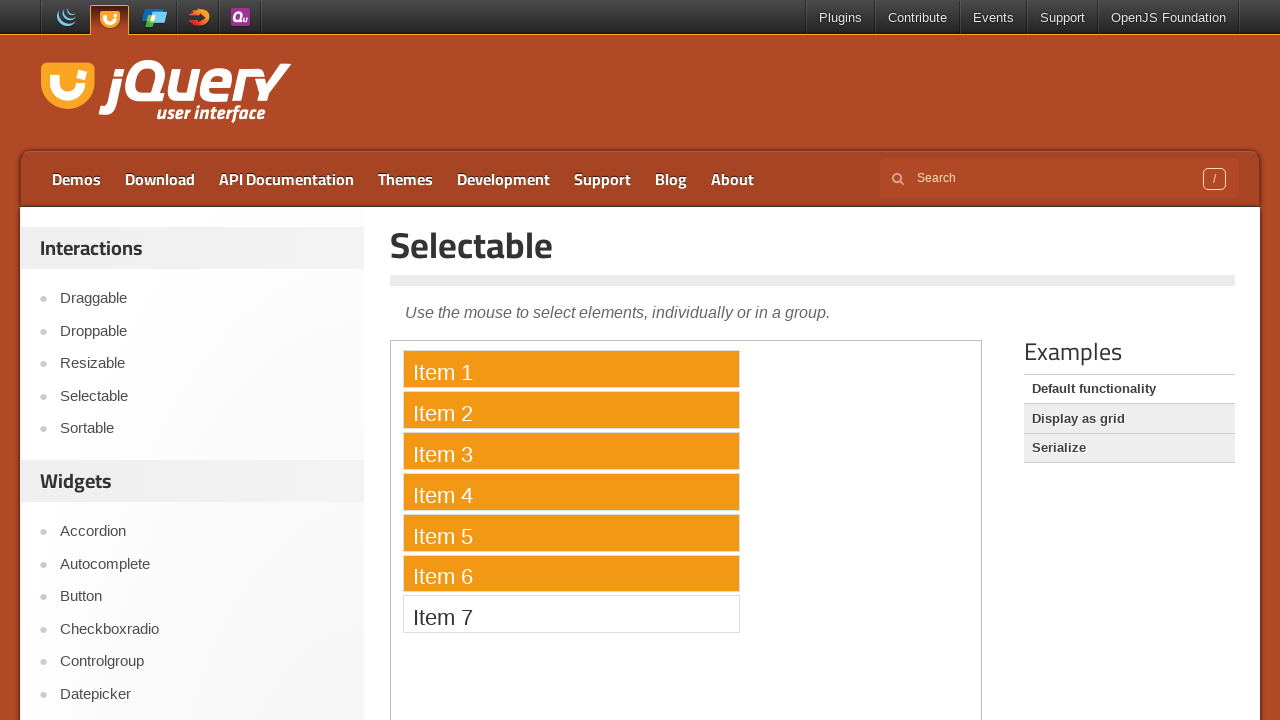

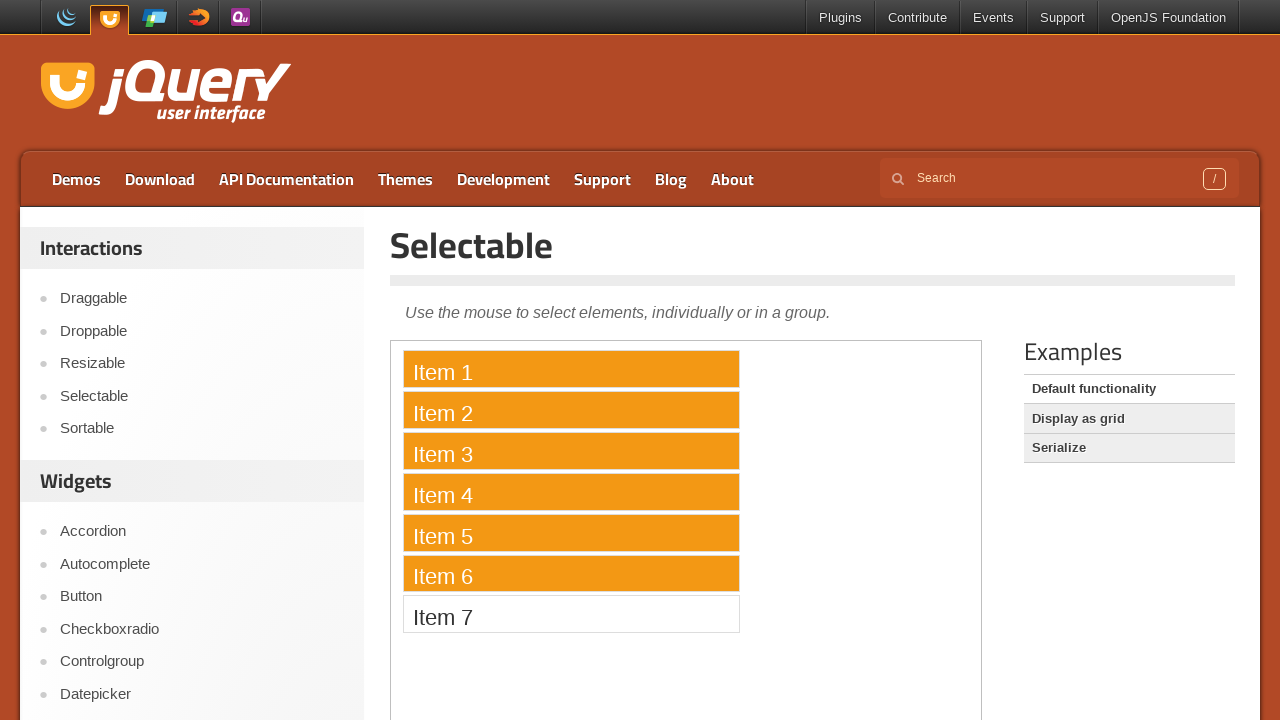